Tests scrolling functionality on the GUS Education India website by scrolling to the middle of the page and then to the bottom, verifying the footer element is present.

Starting URL: https://www.guseducationindia.com/

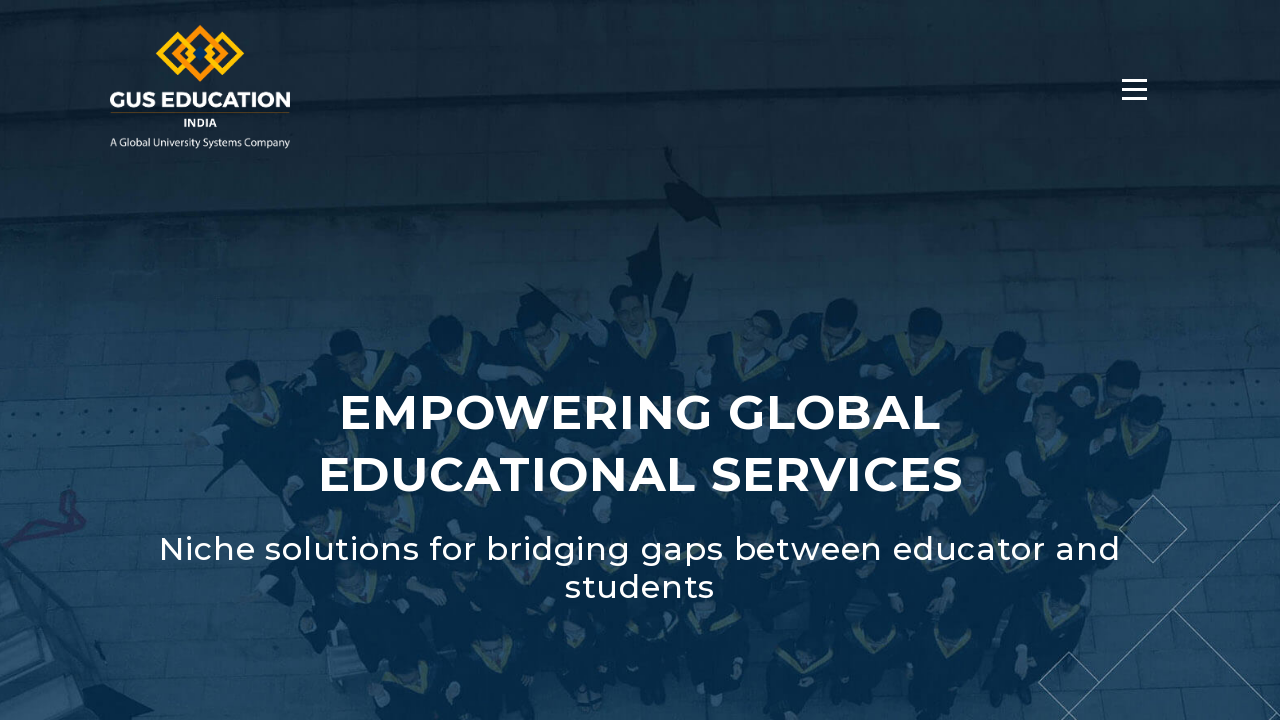

Located footer 'Terms Conditions' element
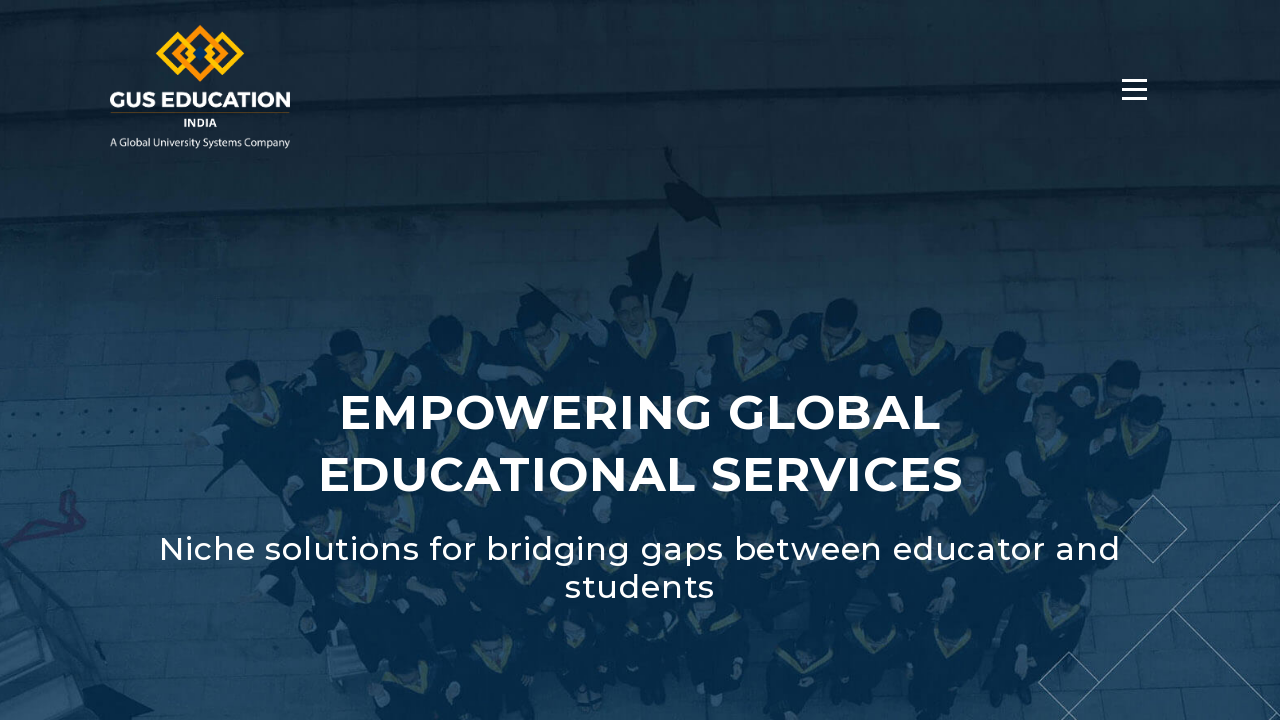

Scrolled to middle of the page
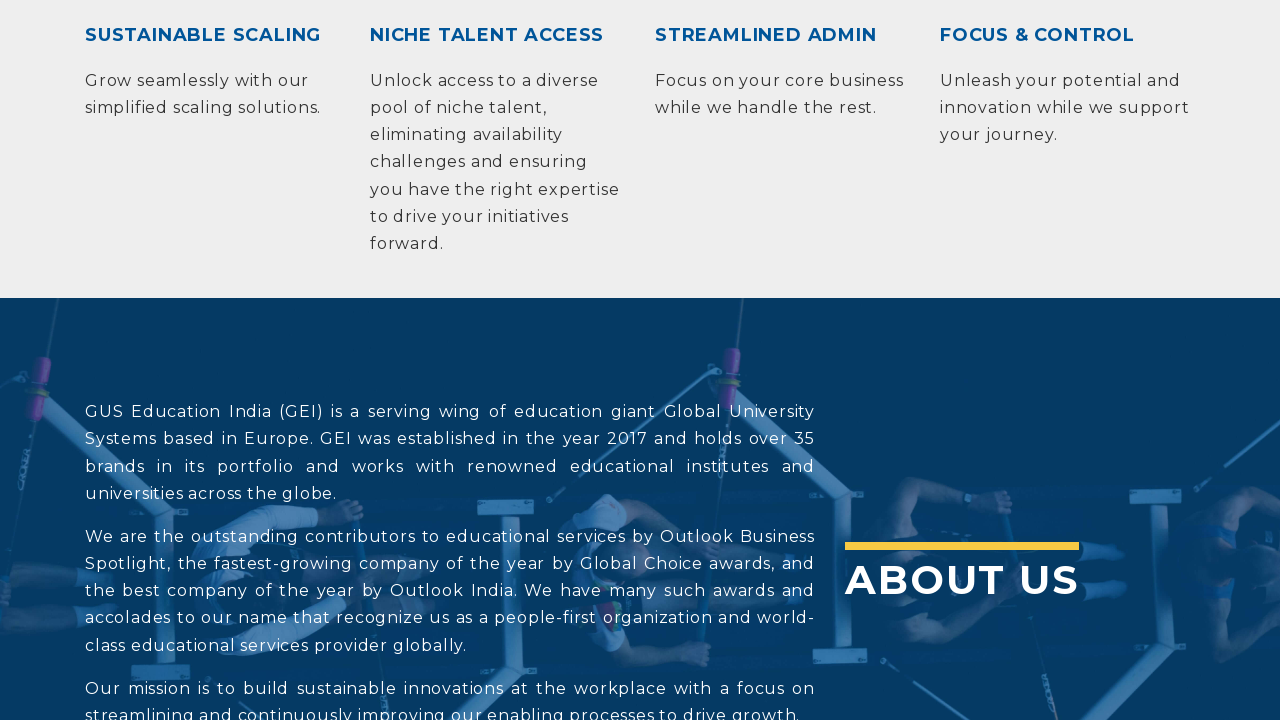

Waited 500ms for content to load
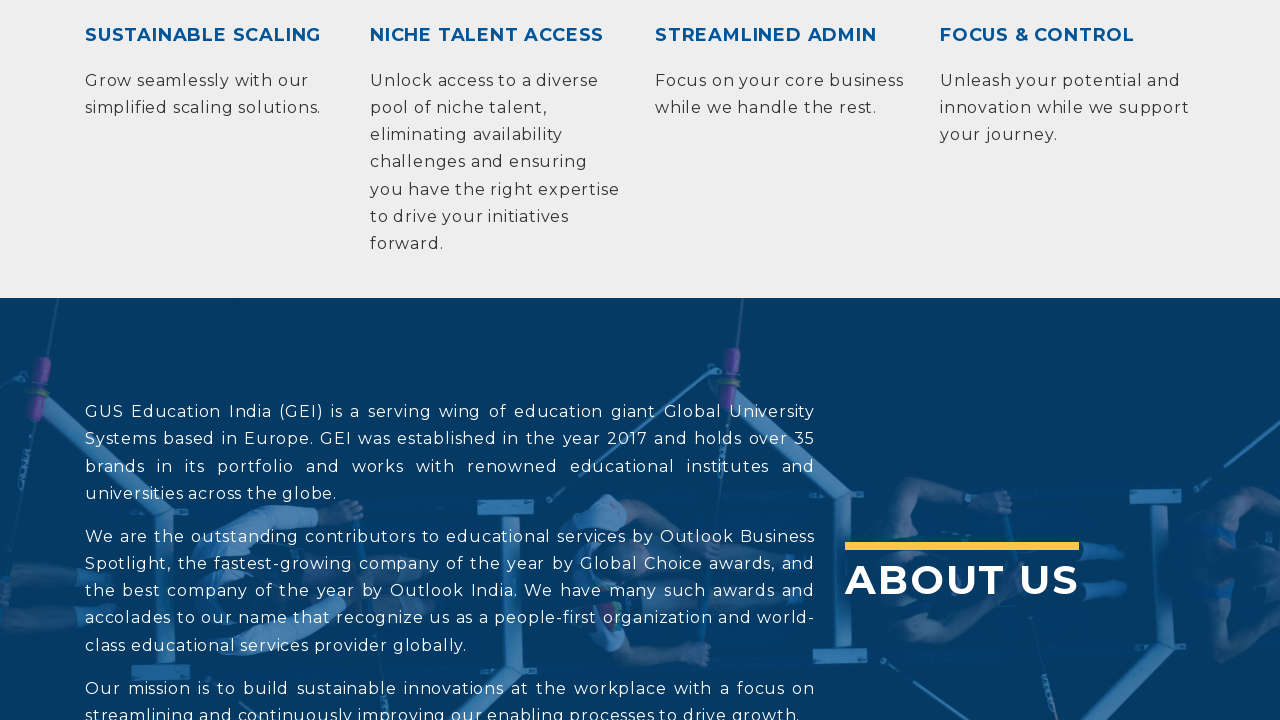

Scrolled to bottom of the page
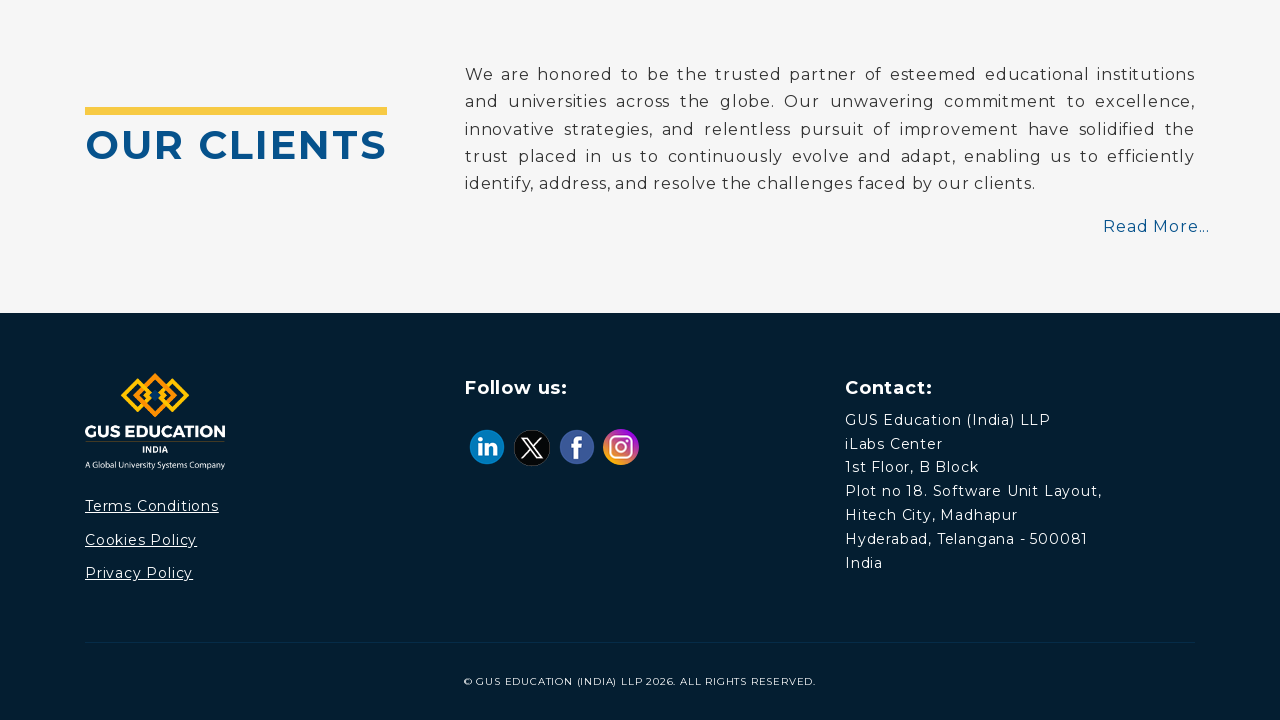

Footer 'Terms Conditions' element is now visible
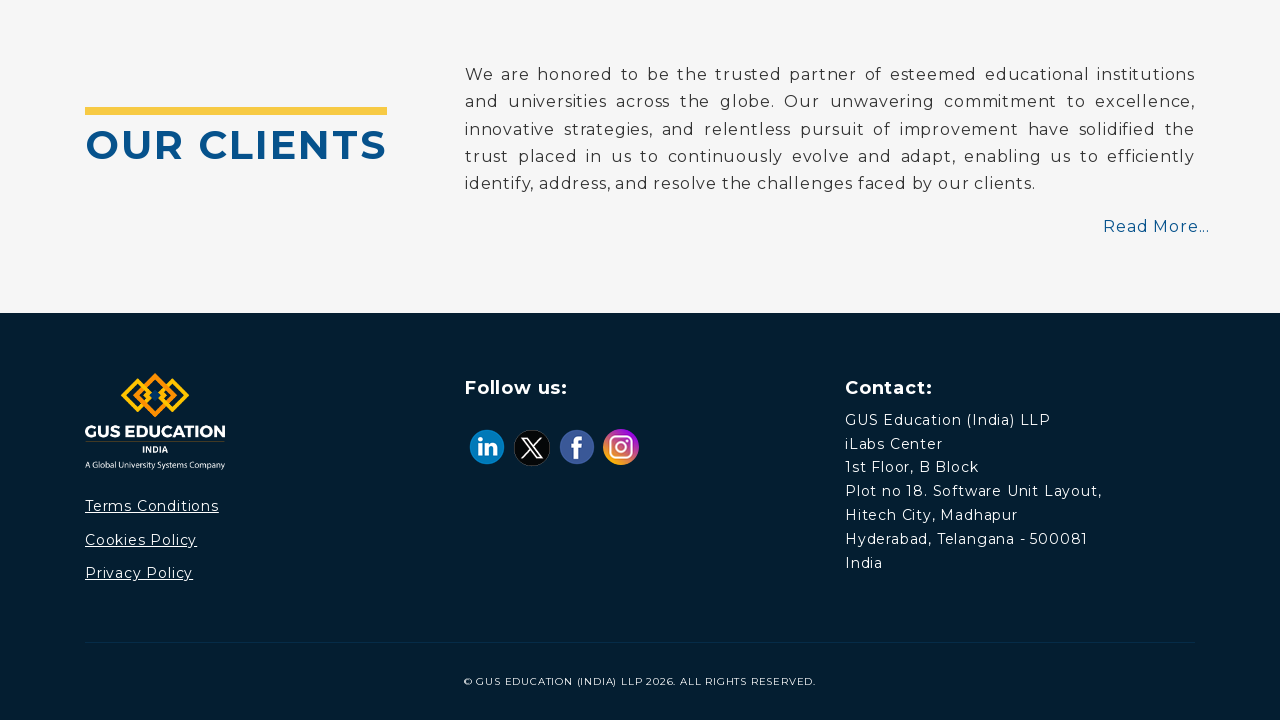

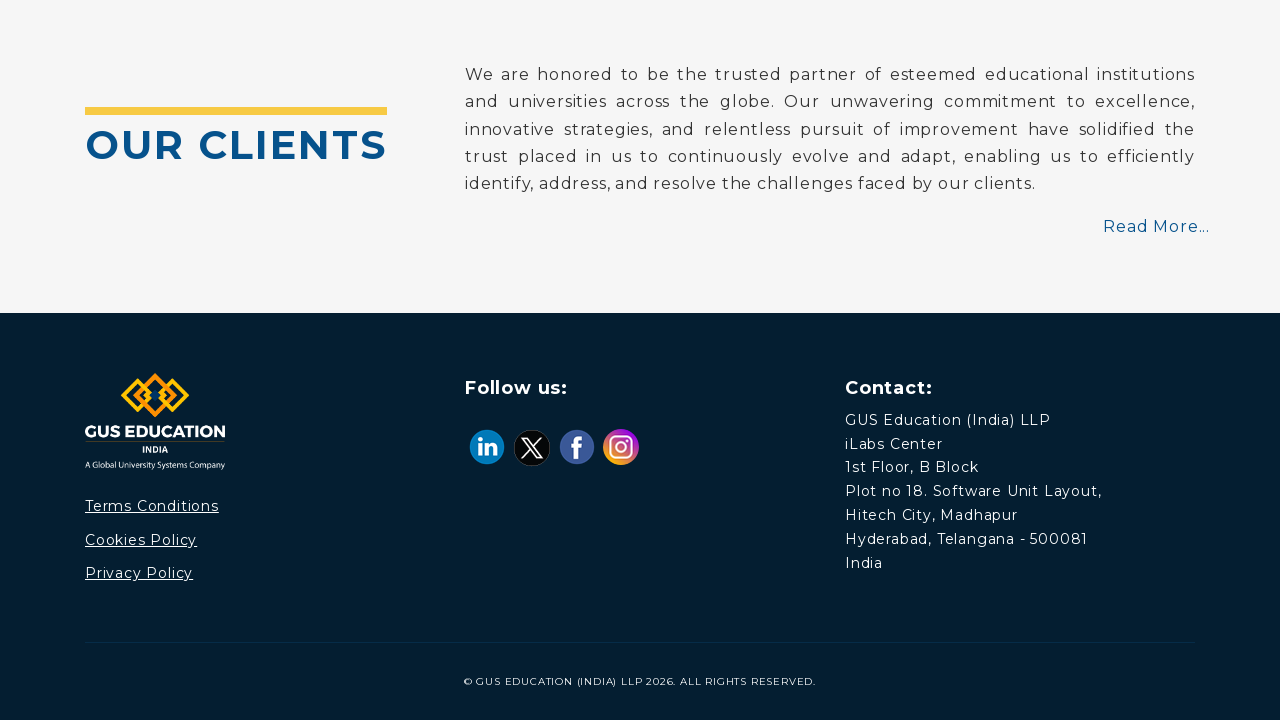